Tests browser navigation functionality by visiting two job search websites (dice.com and indeed.com), then using back and forward navigation to verify correct page transitions.

Starting URL: https://www.dice.com/

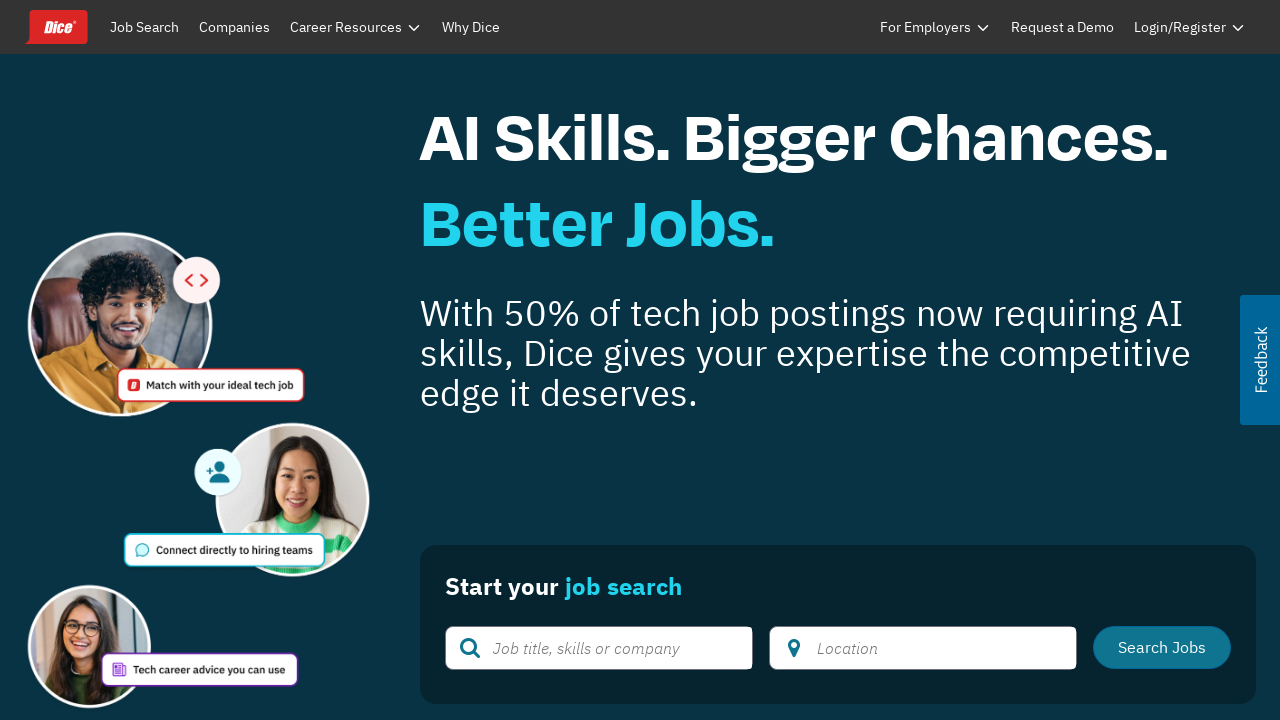

Navigated to indeed.com
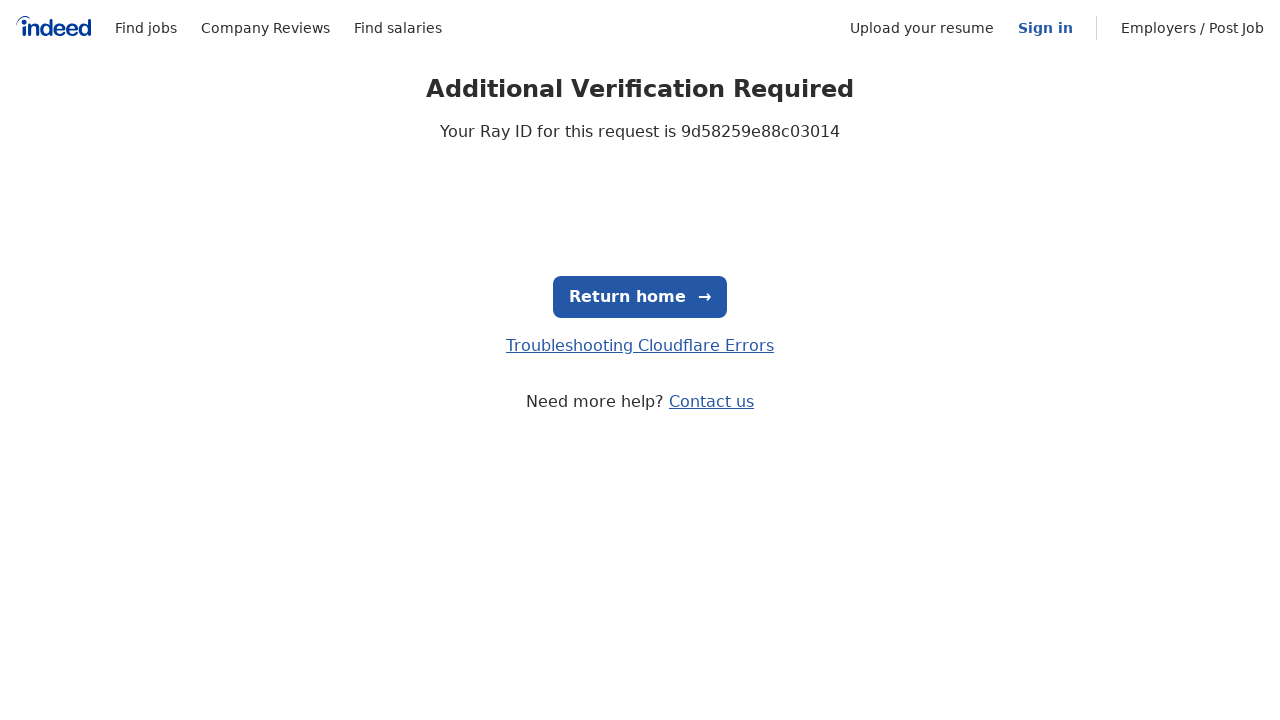

Navigated back to previous page (dice.com)
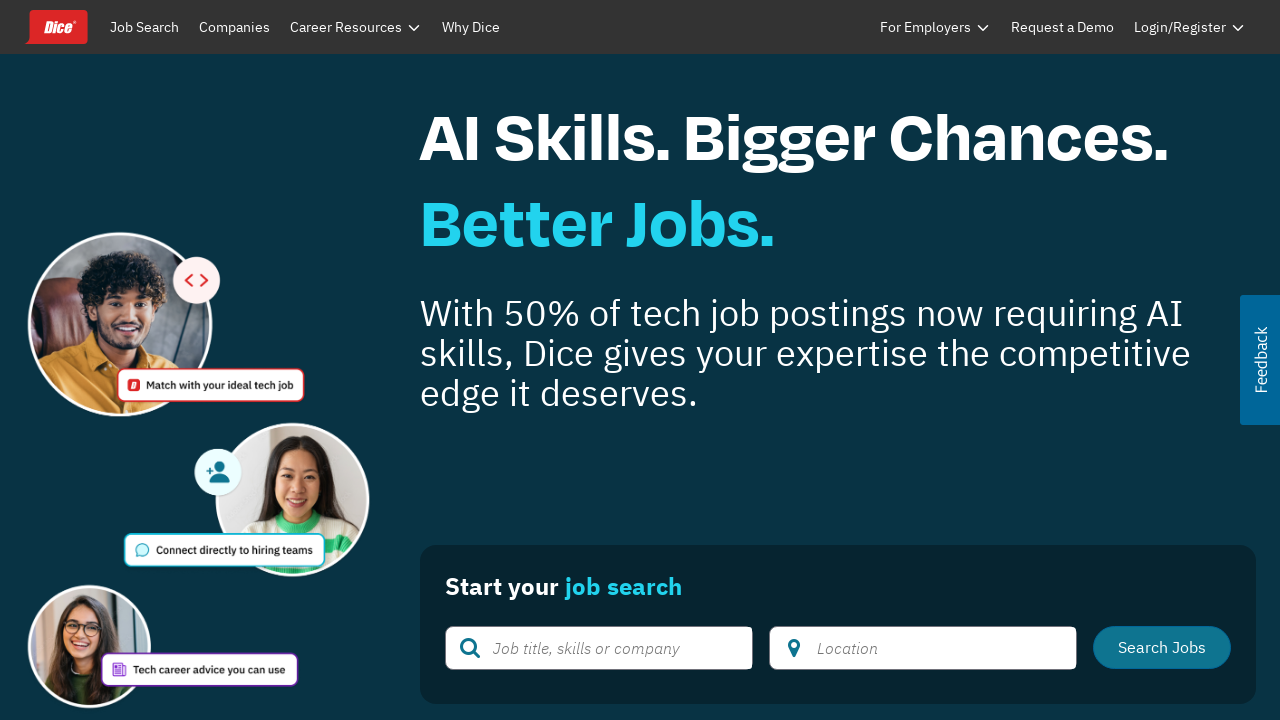

Retrieved page title after back navigation: Find Tech Jobs | Advance Your Tech Career | Job Search on Dice.com
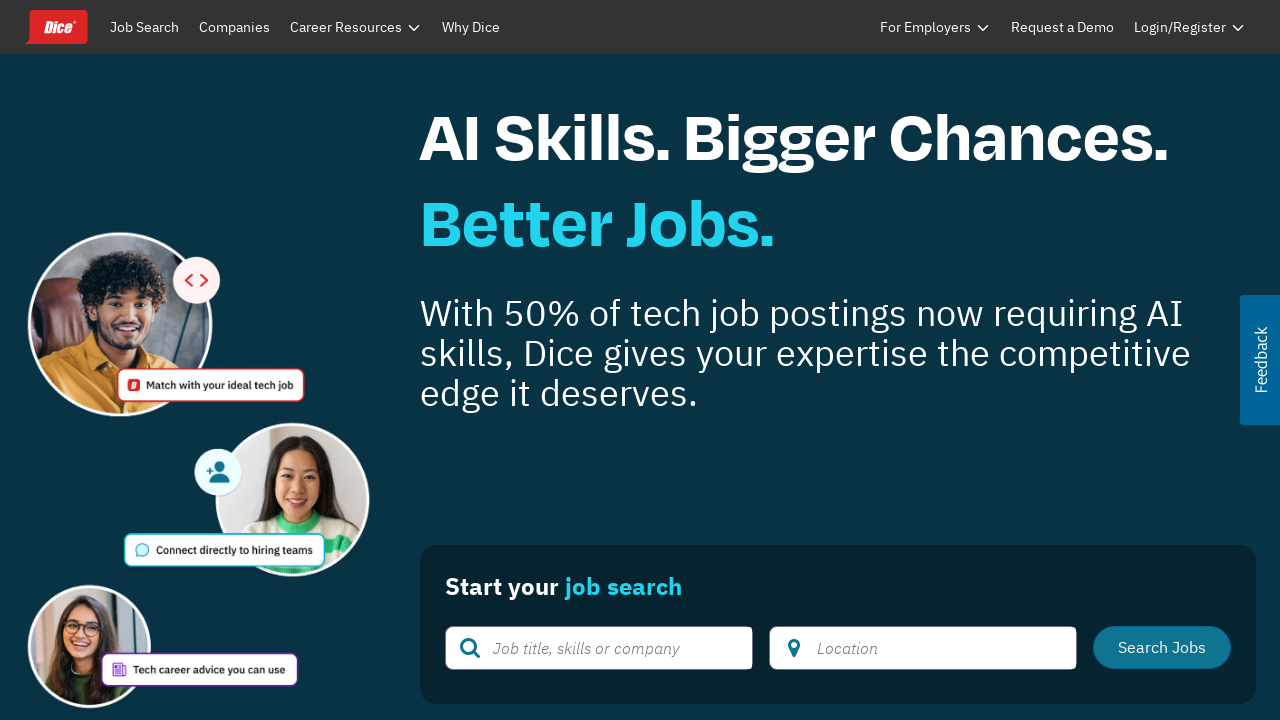

Retrieved current URL after back navigation: https://www.dice.com/
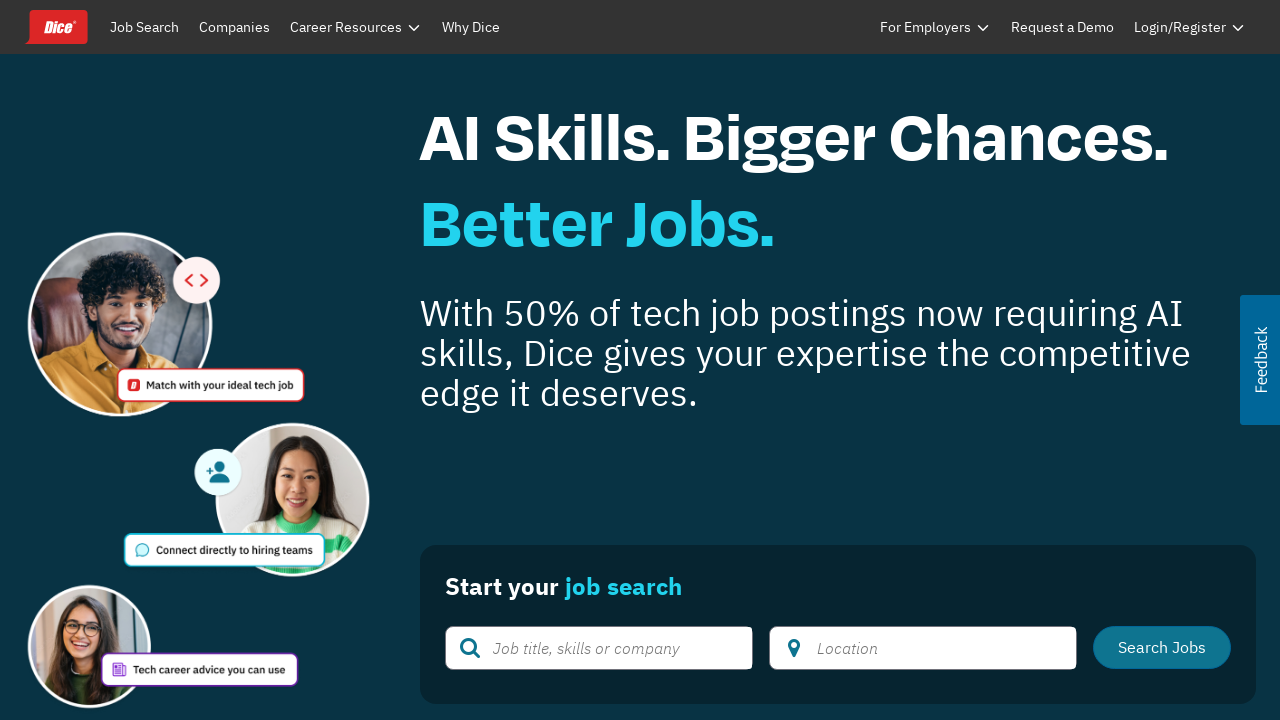

Navigated forward to next page (indeed.com)
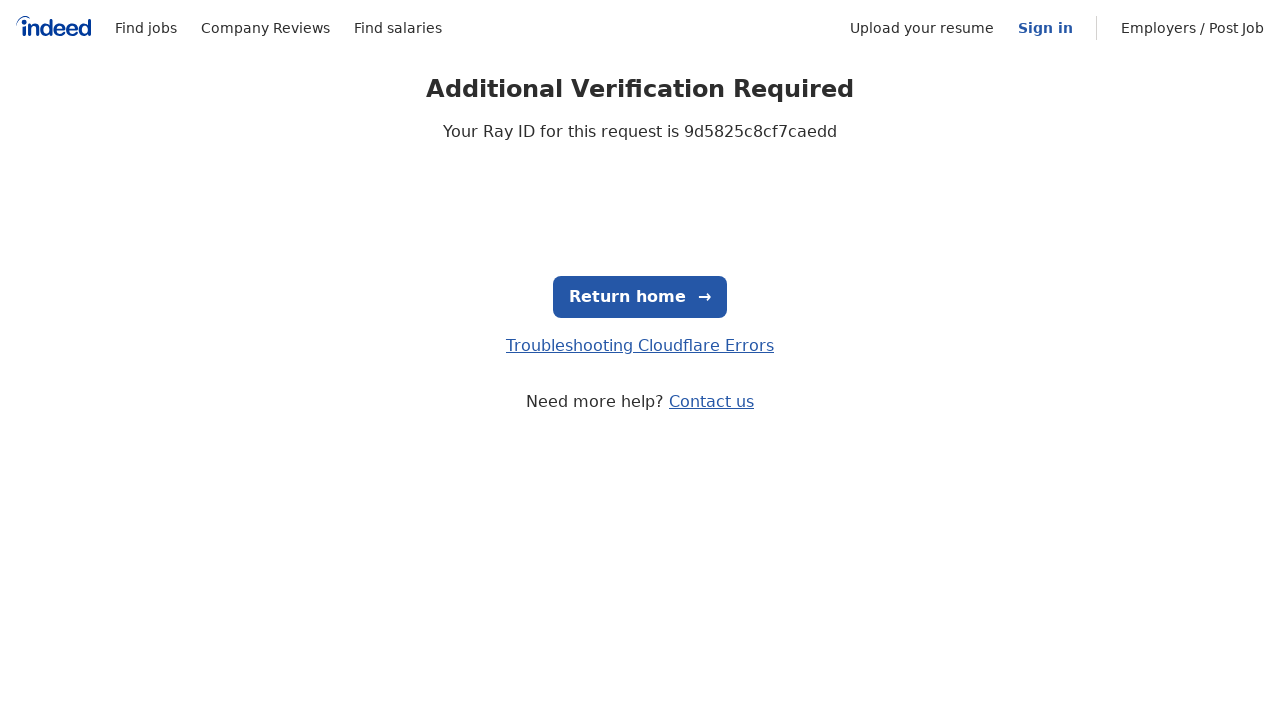

Retrieved page title after forward navigation: Just a moment...
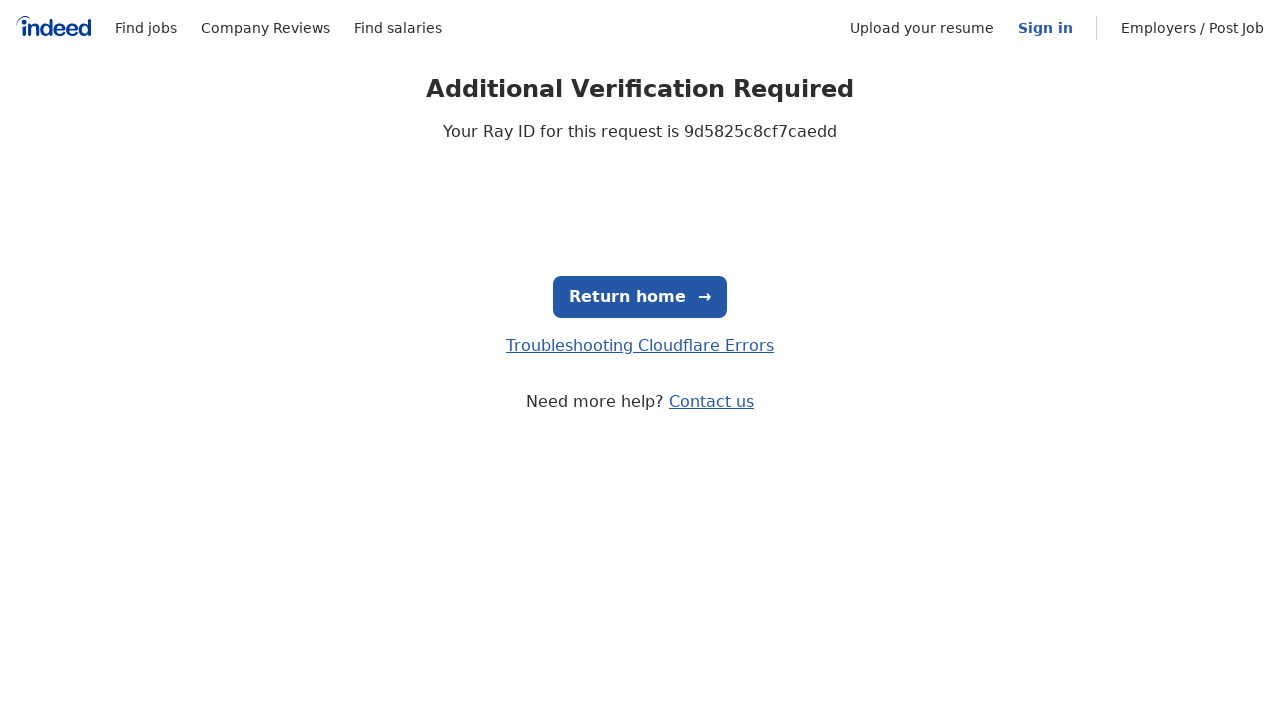

Retrieved current URL after forward navigation: https://www.indeed.com/
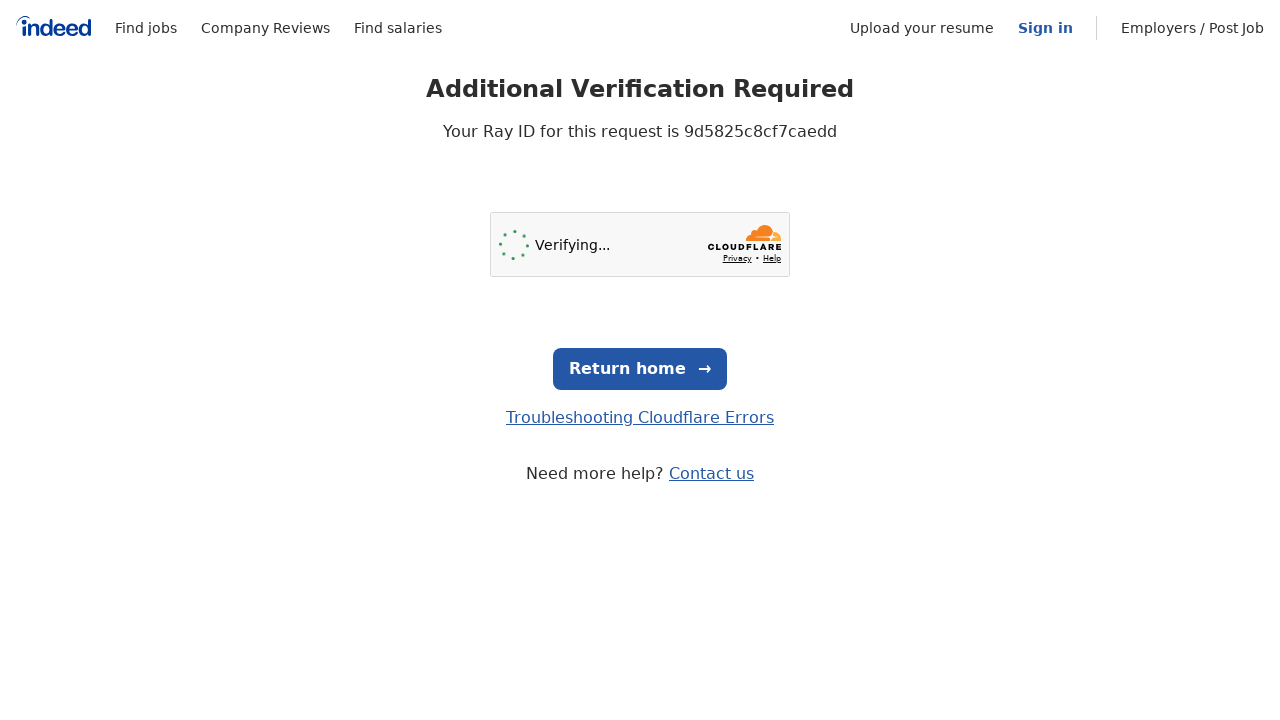

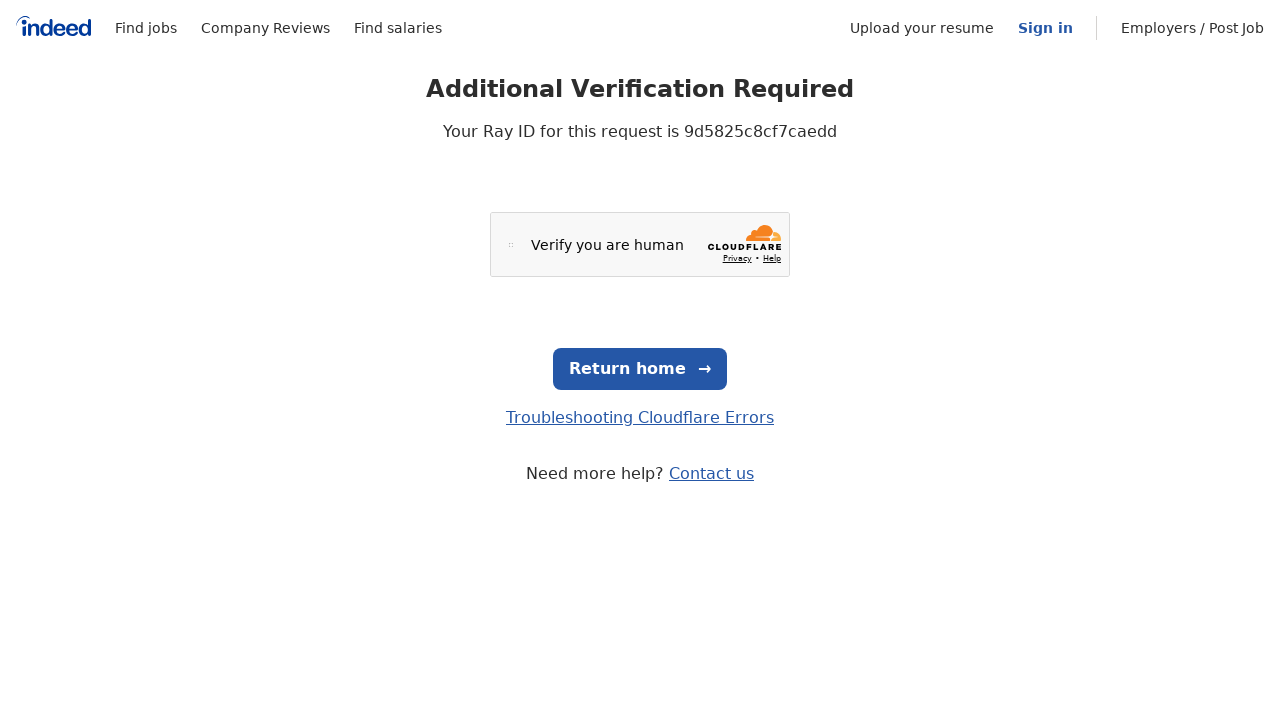